Tests Python.org search functionality by entering a search query and submitting the form

Starting URL: http://www.python.org

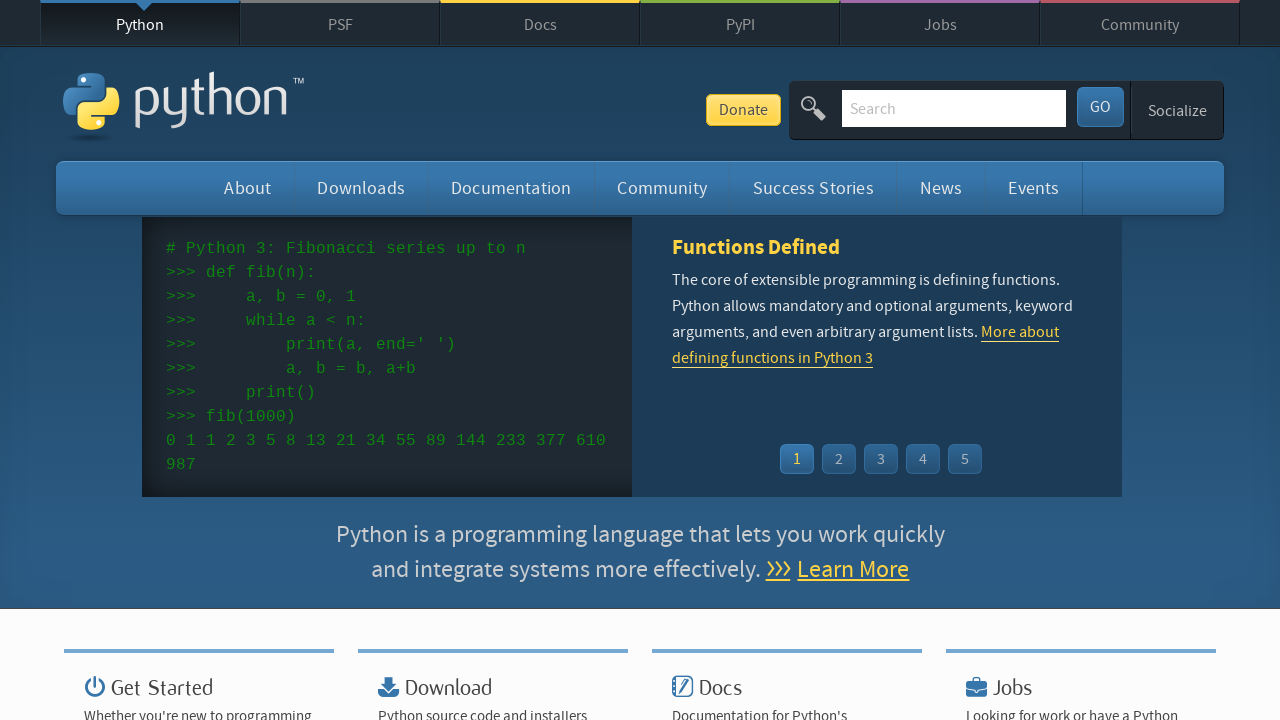

Verified page title contains 'Python'
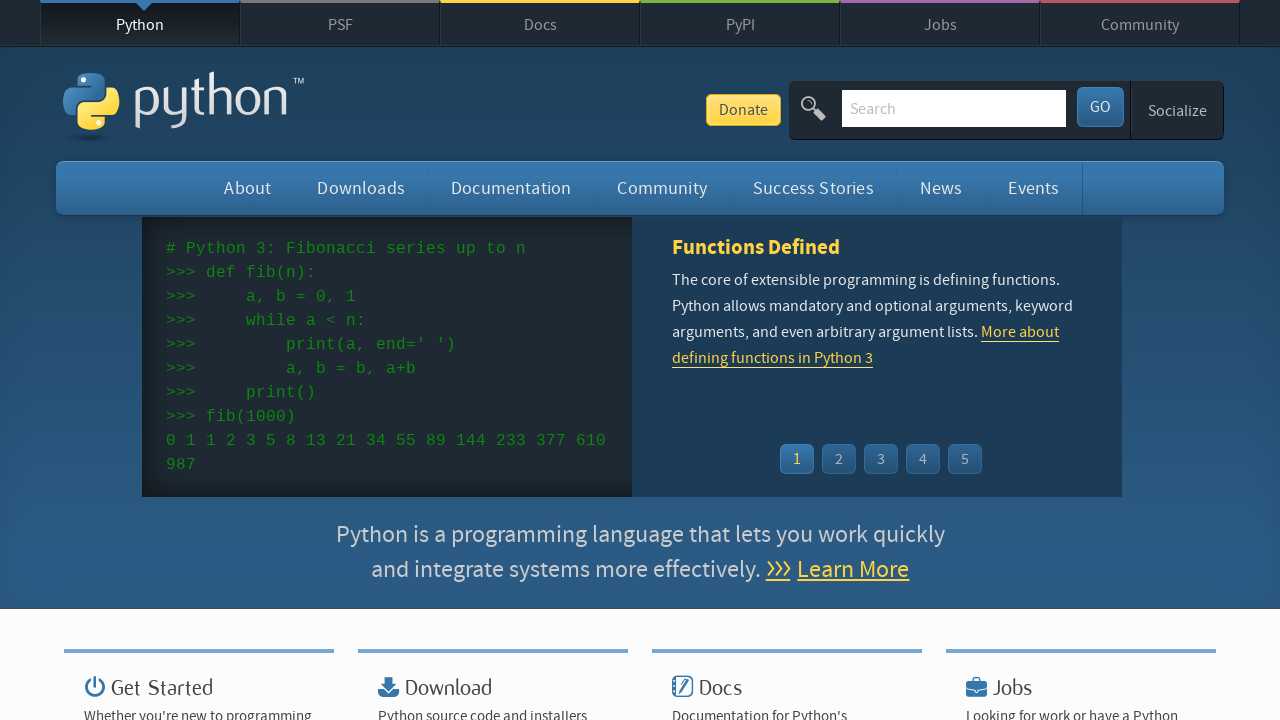

Filled search box with 'pycon' on input[name='q']
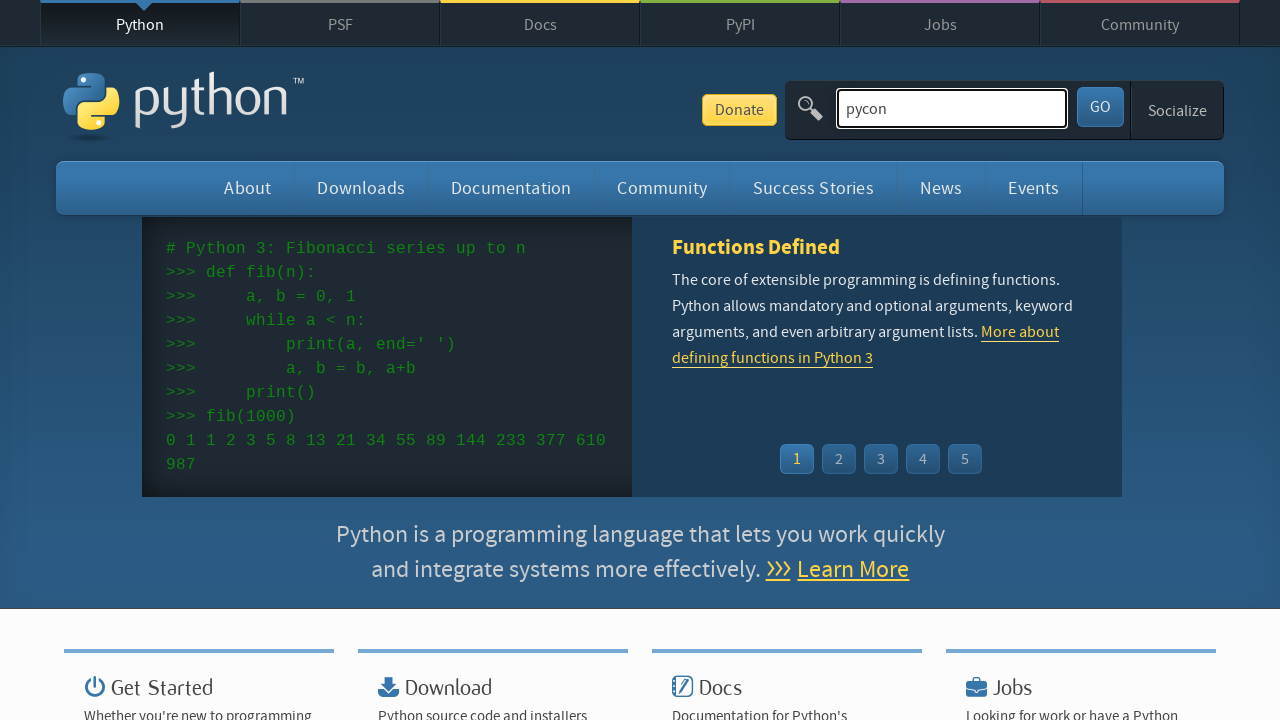

Pressed Enter to submit search query on input[name='q']
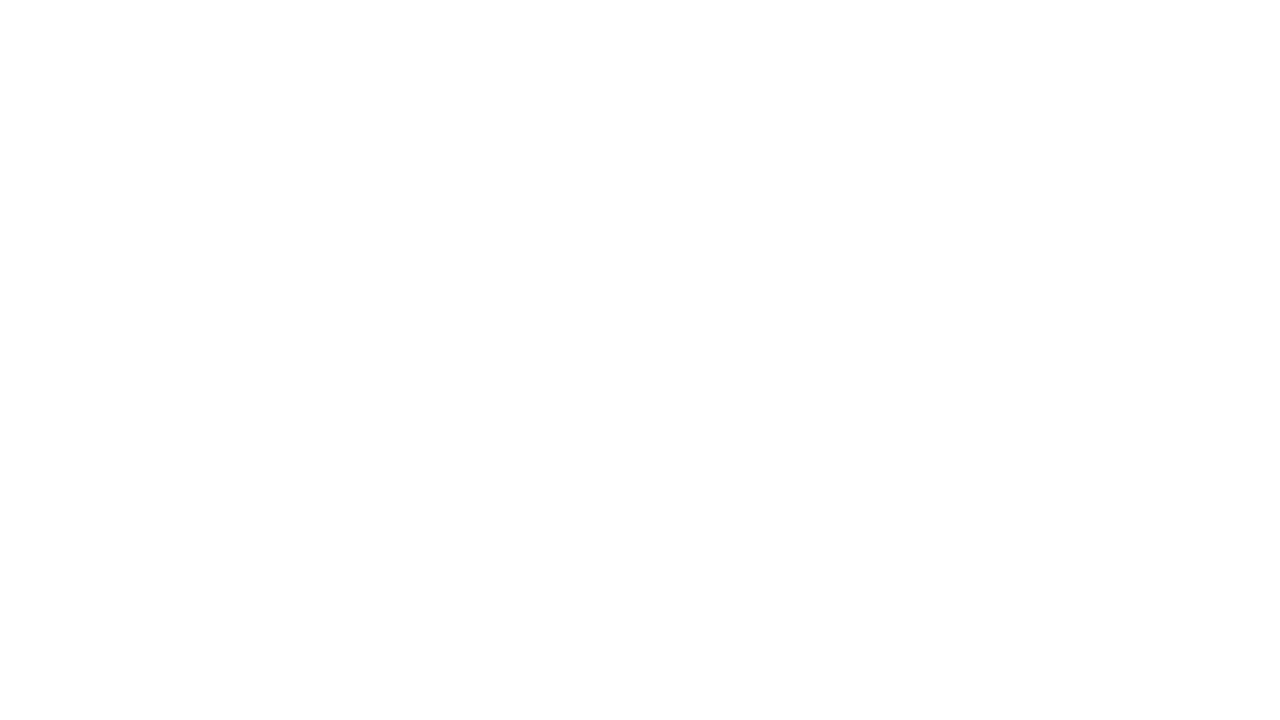

Waited for network to become idle
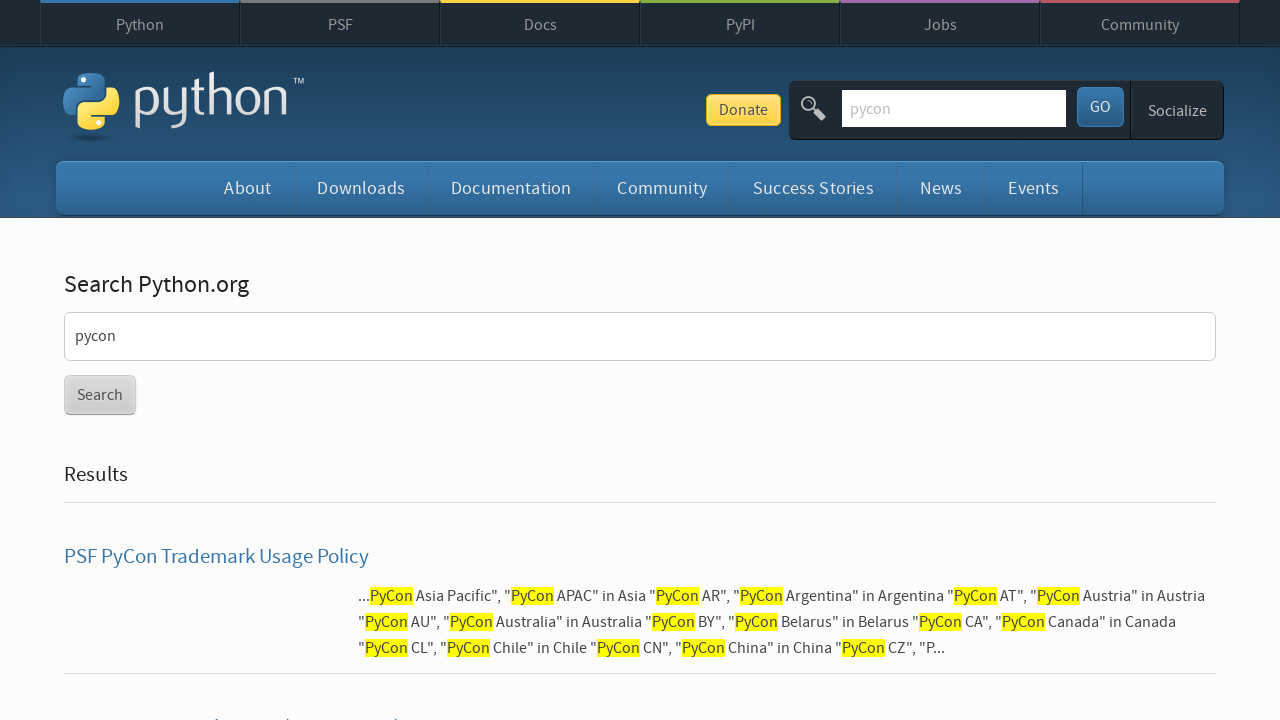

Verified search results were found (no 'No results found' message)
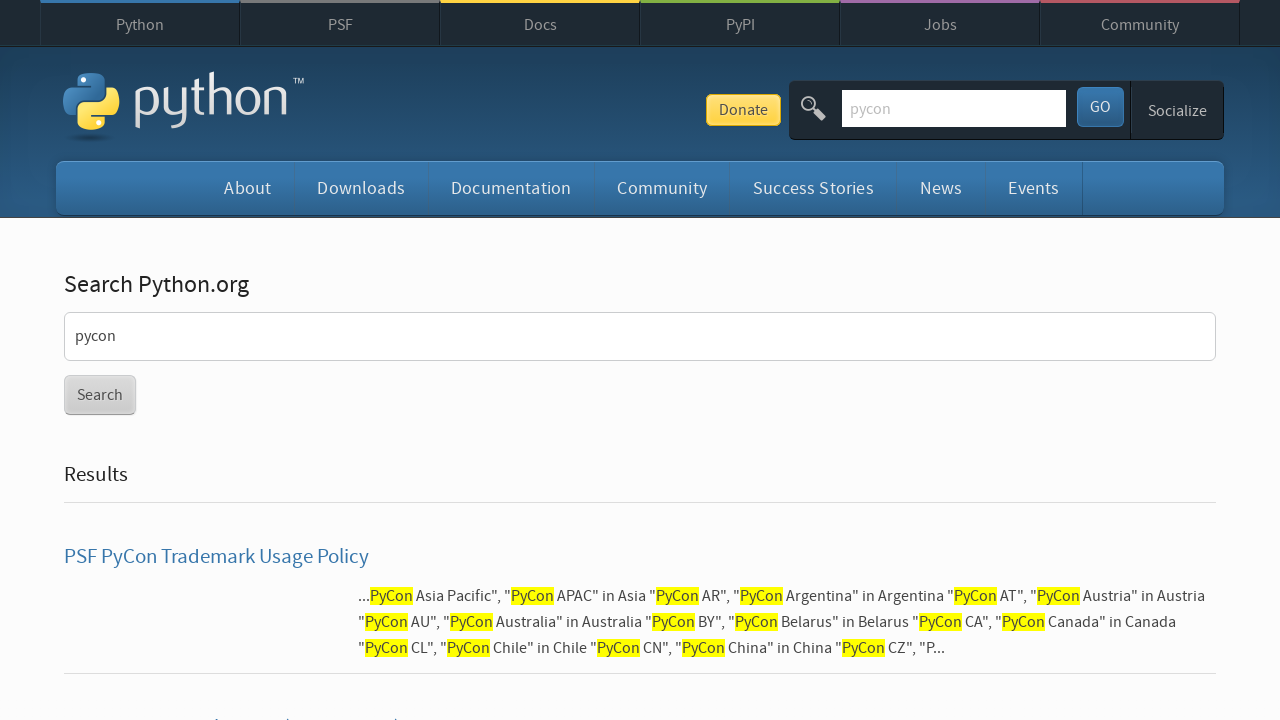

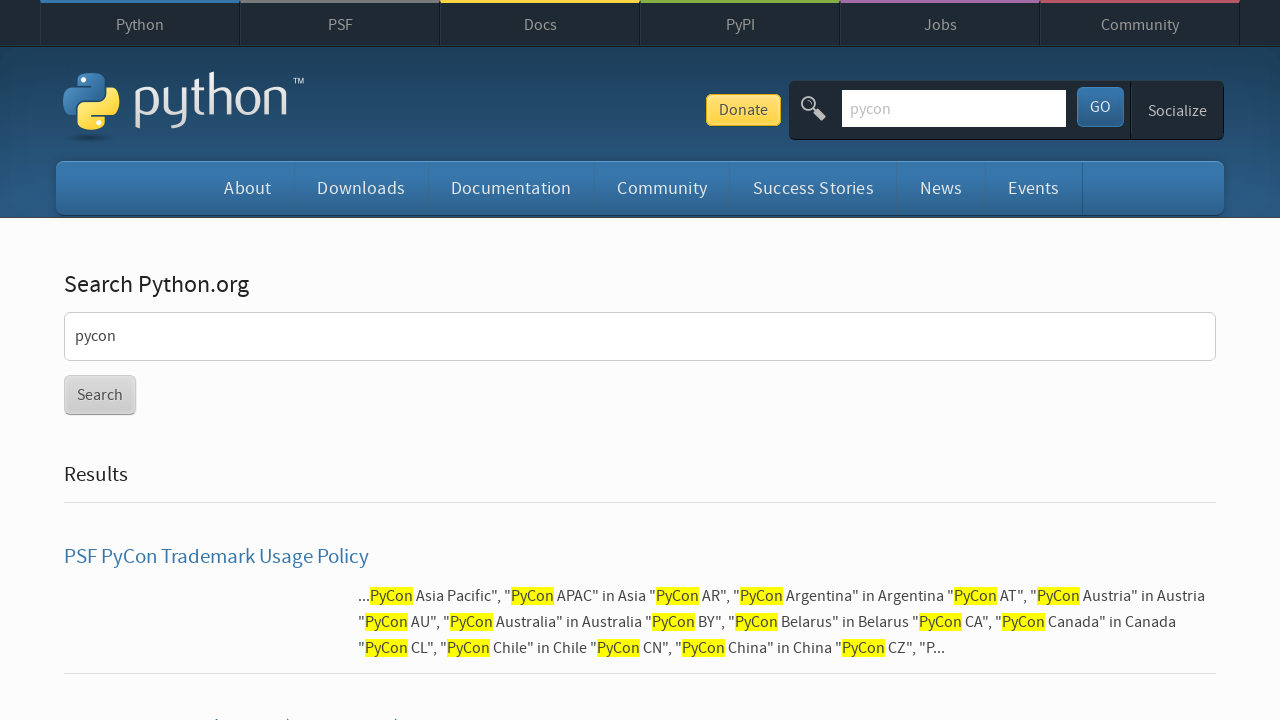